Navigates to a Selenium practice demo page and verifies that a customer data table is present with the expected structure (rows and columns).

Starting URL: https://www.techlistic.com/p/demo-selenium-practice.html

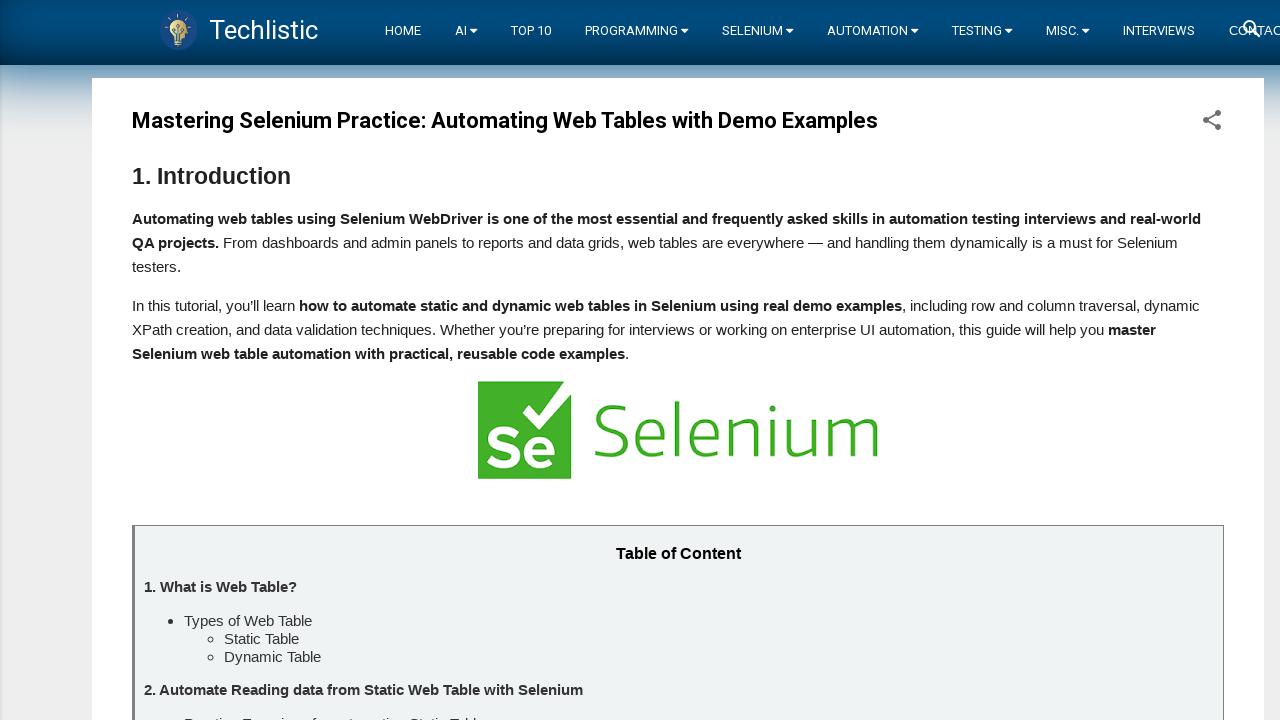

Navigated to Selenium practice demo page
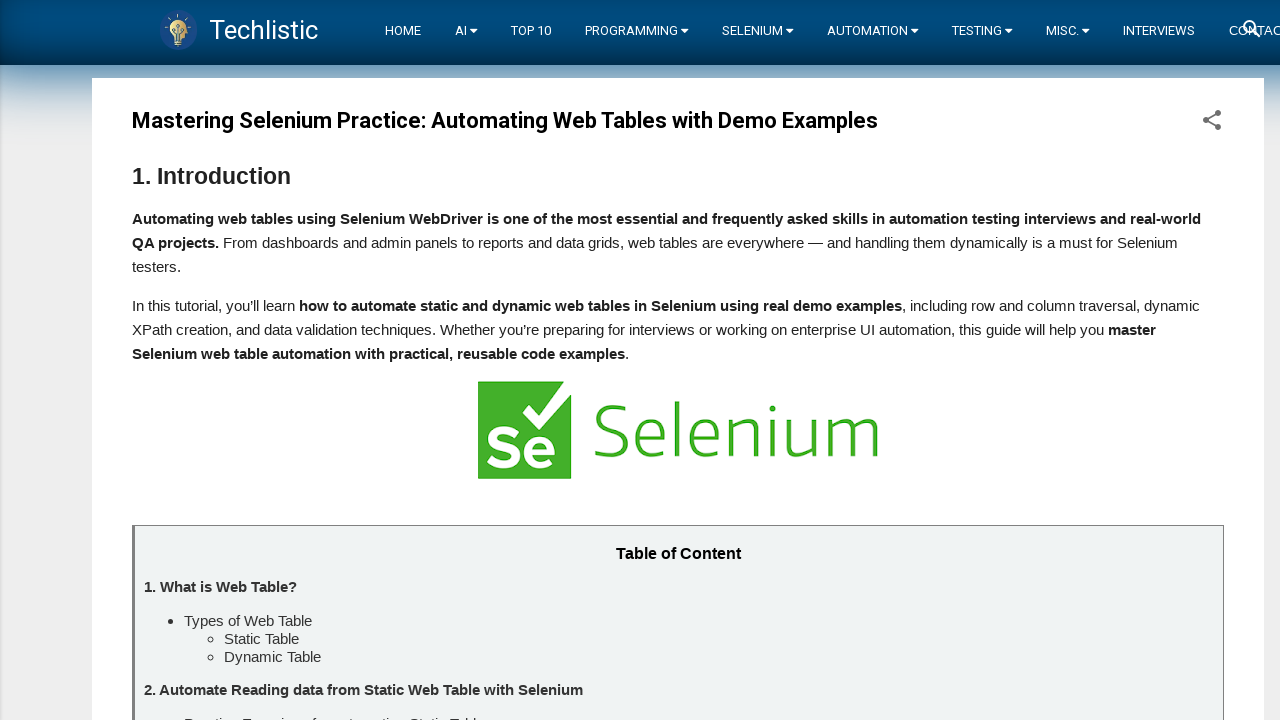

Customer data table loaded and became visible
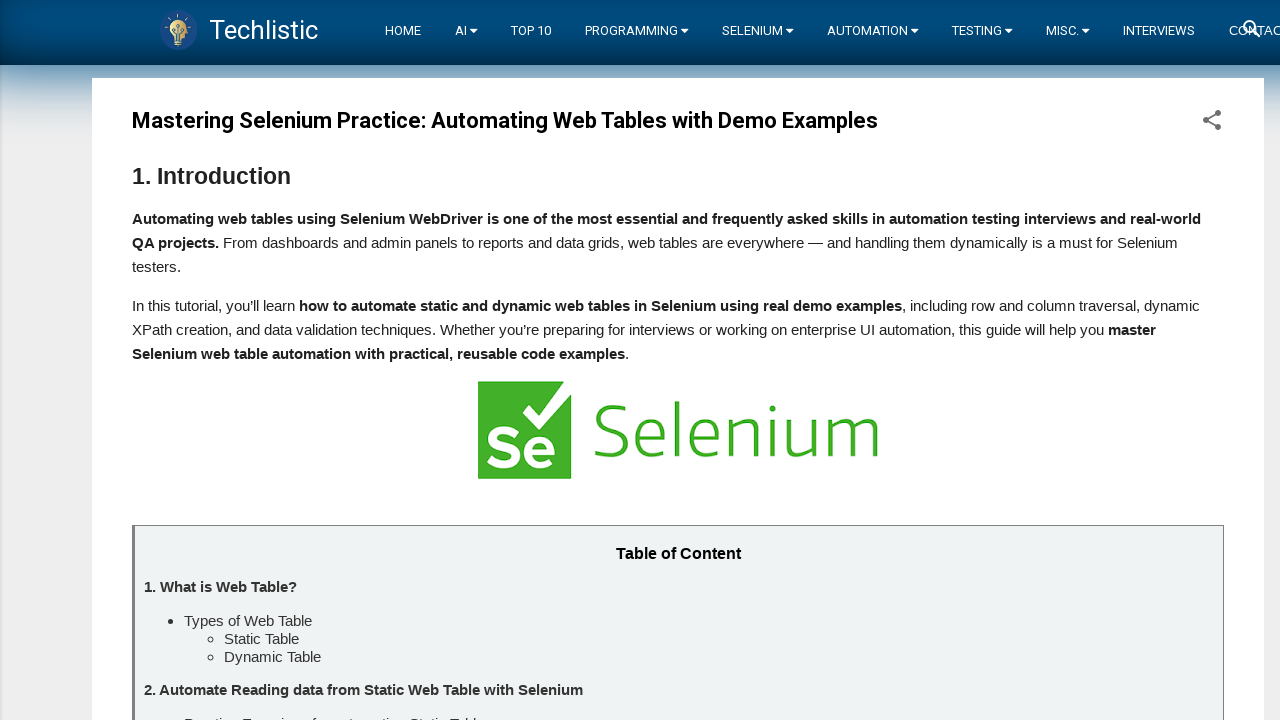

Table rows verified - first row is present in tbody
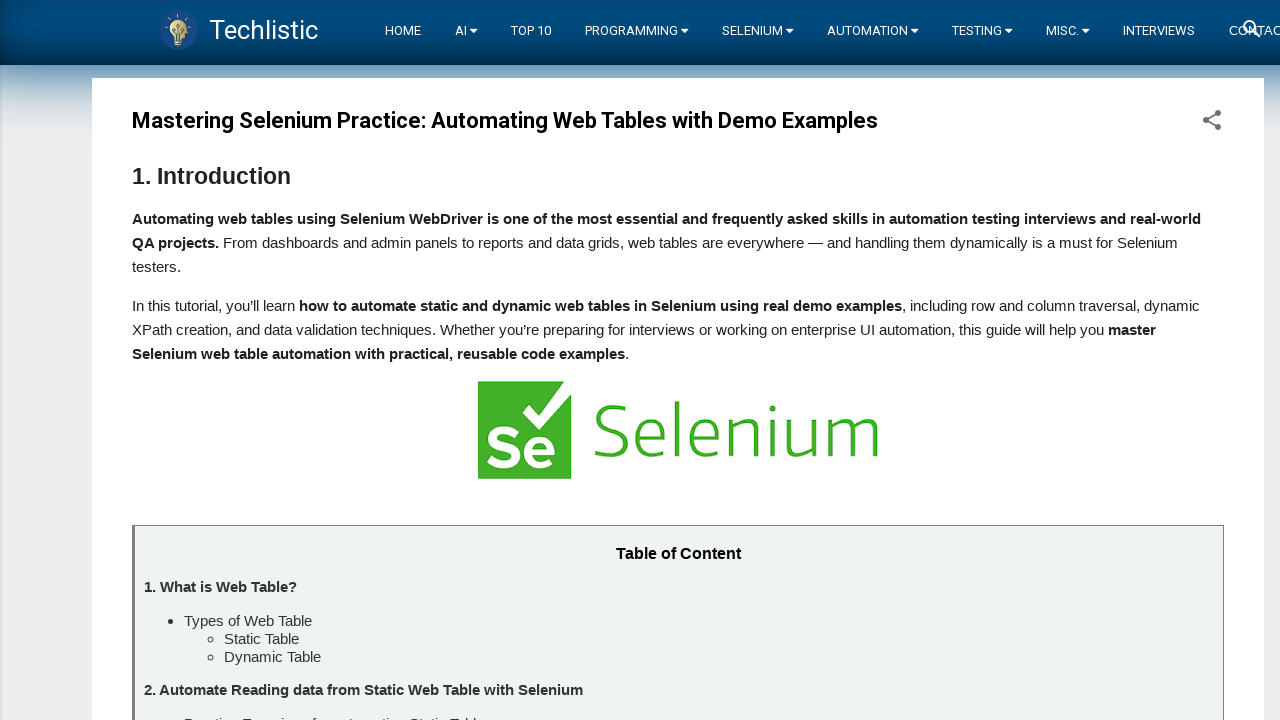

Table headers verified - first header cell is present
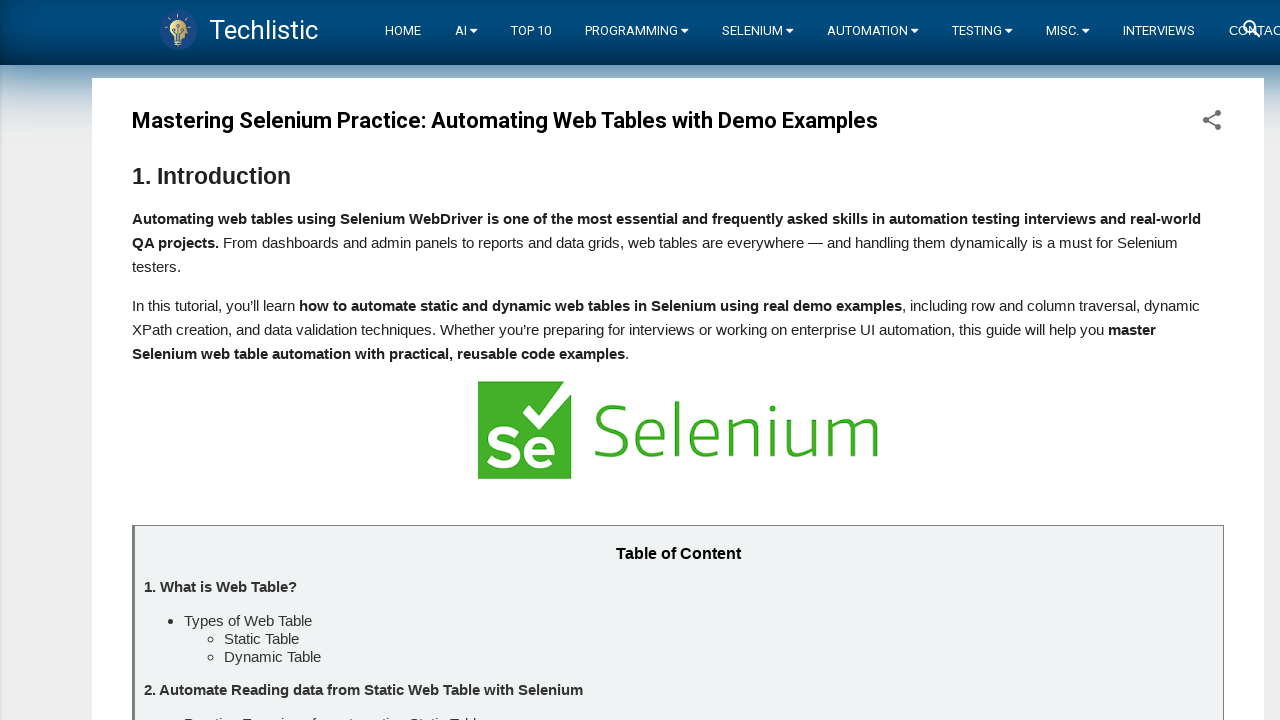

Clicked on first cell of second row to verify table interactivity at (248, 360) on xpath=//table[@id='customers']//tbody//tr[2]//td[1]
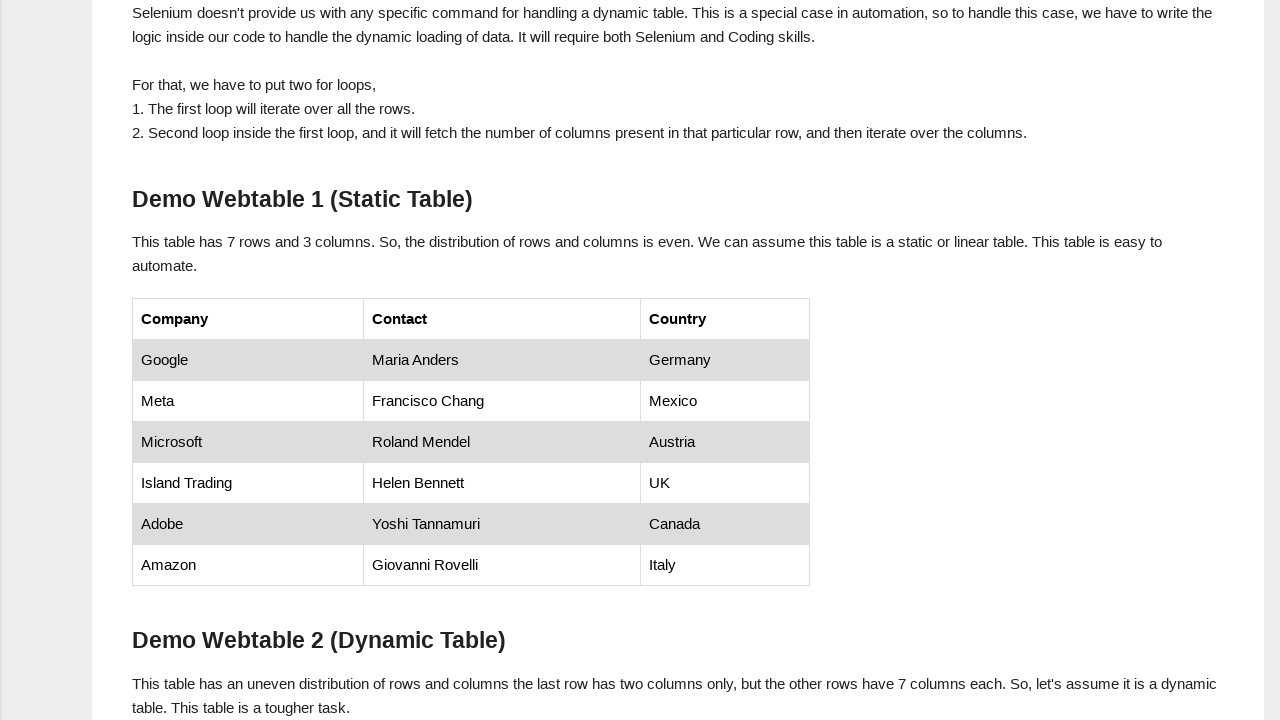

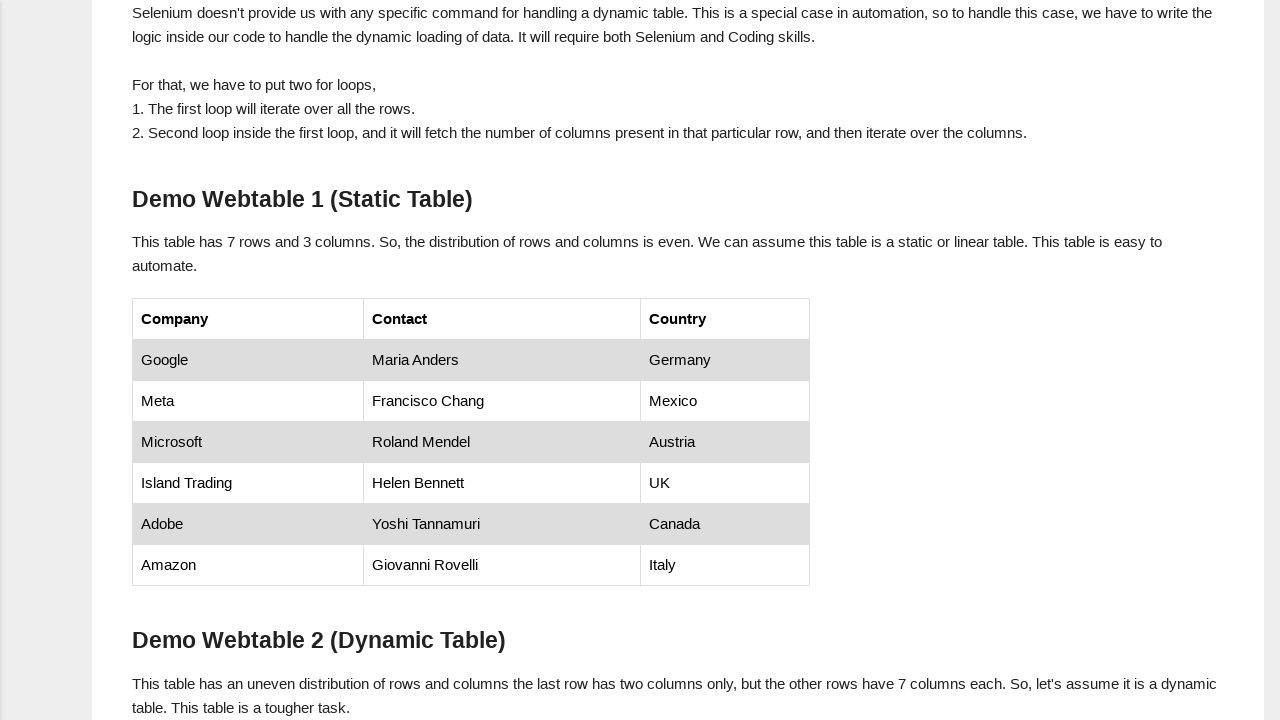